Tests drag and drop functionality using low-level mouse actions by clicking and holding column A, moving to column B, and releasing

Starting URL: https://the-internet.herokuapp.com/drag_and_drop

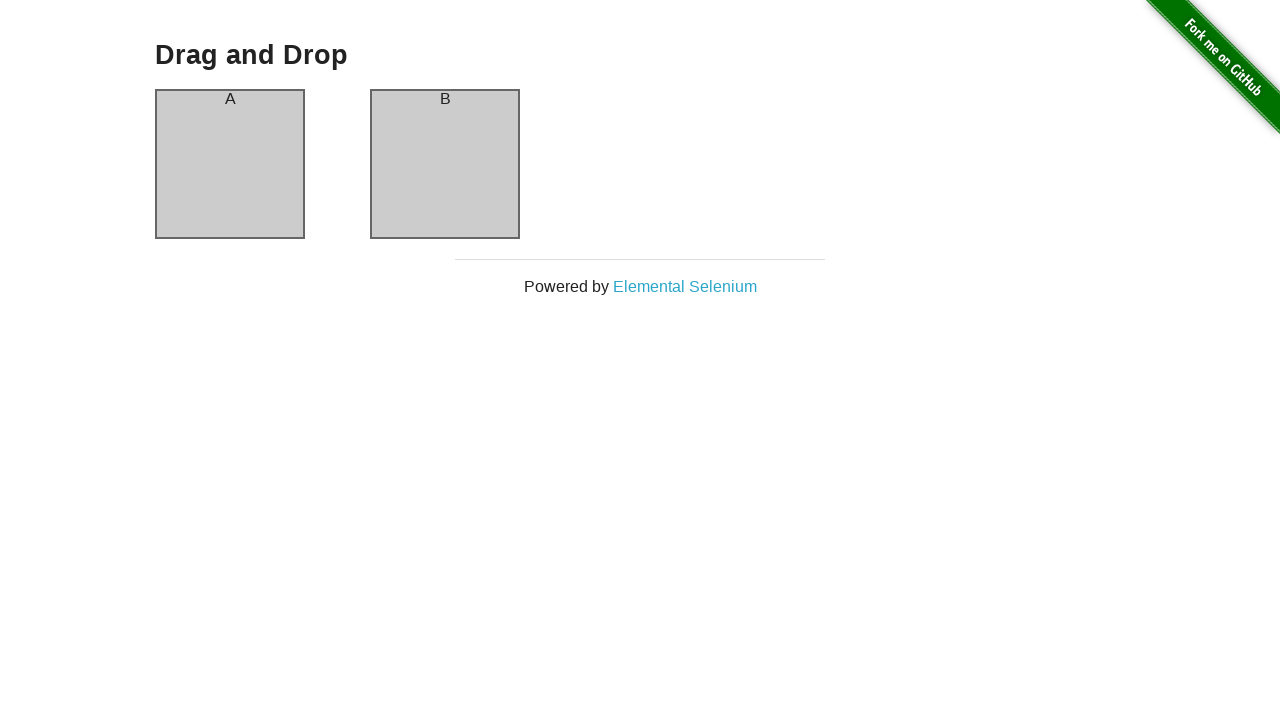

Located source element (column A)
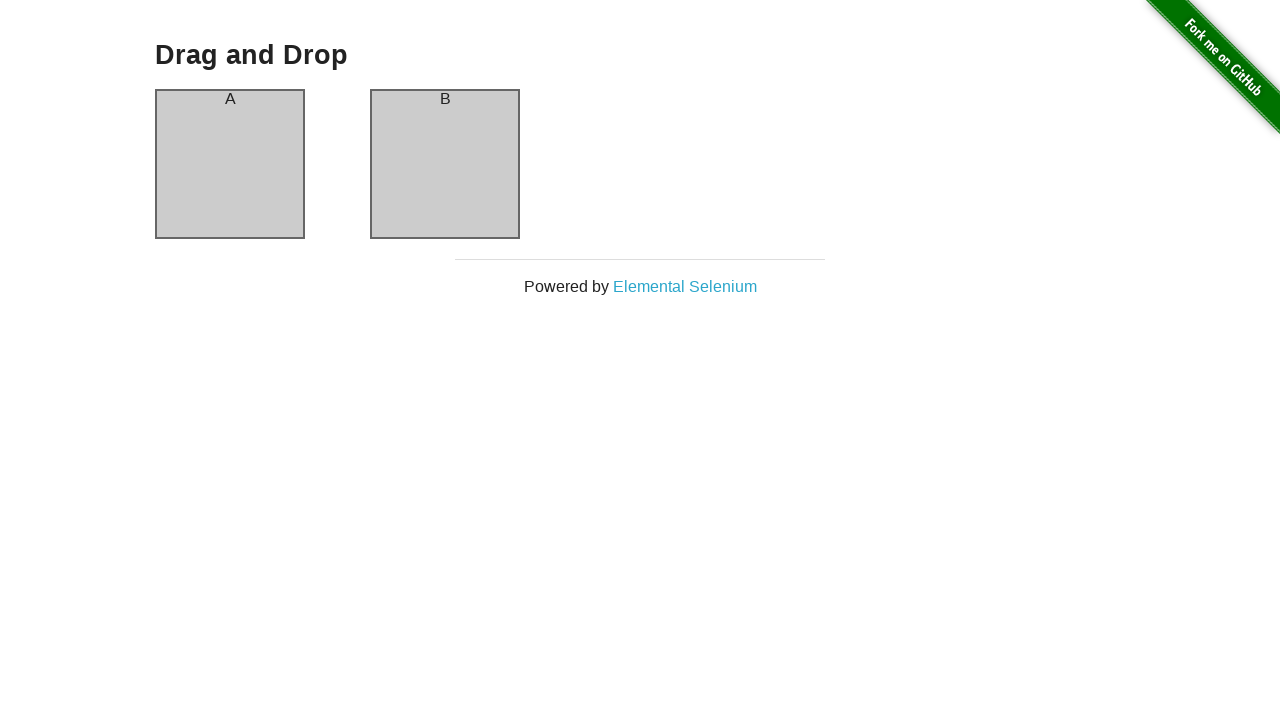

Located target element (column B)
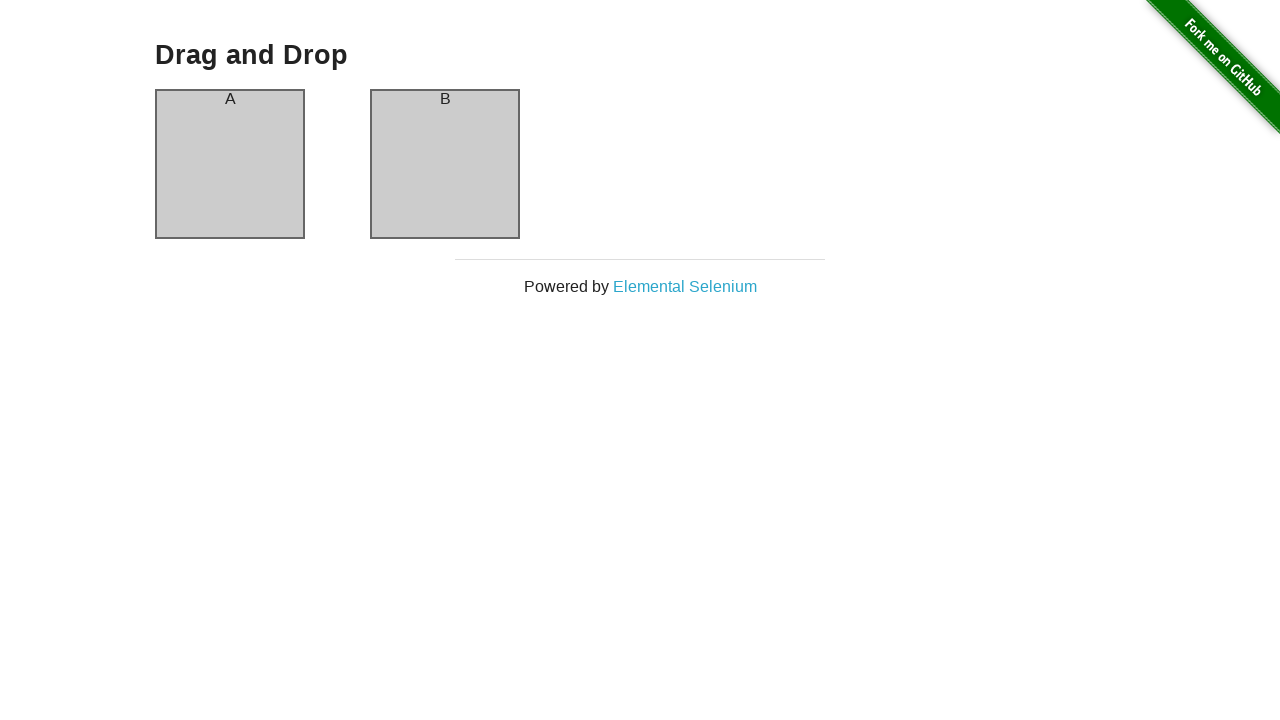

Retrieved bounding box for source element (column A)
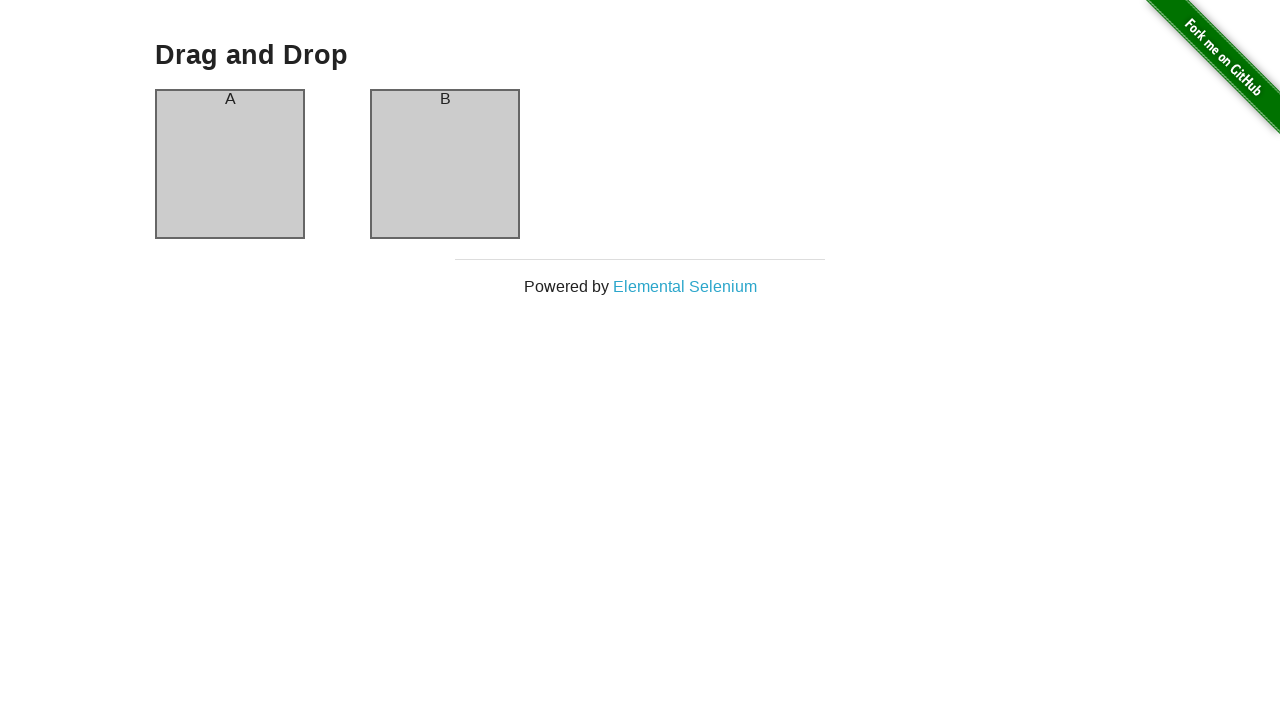

Retrieved bounding box for target element (column B)
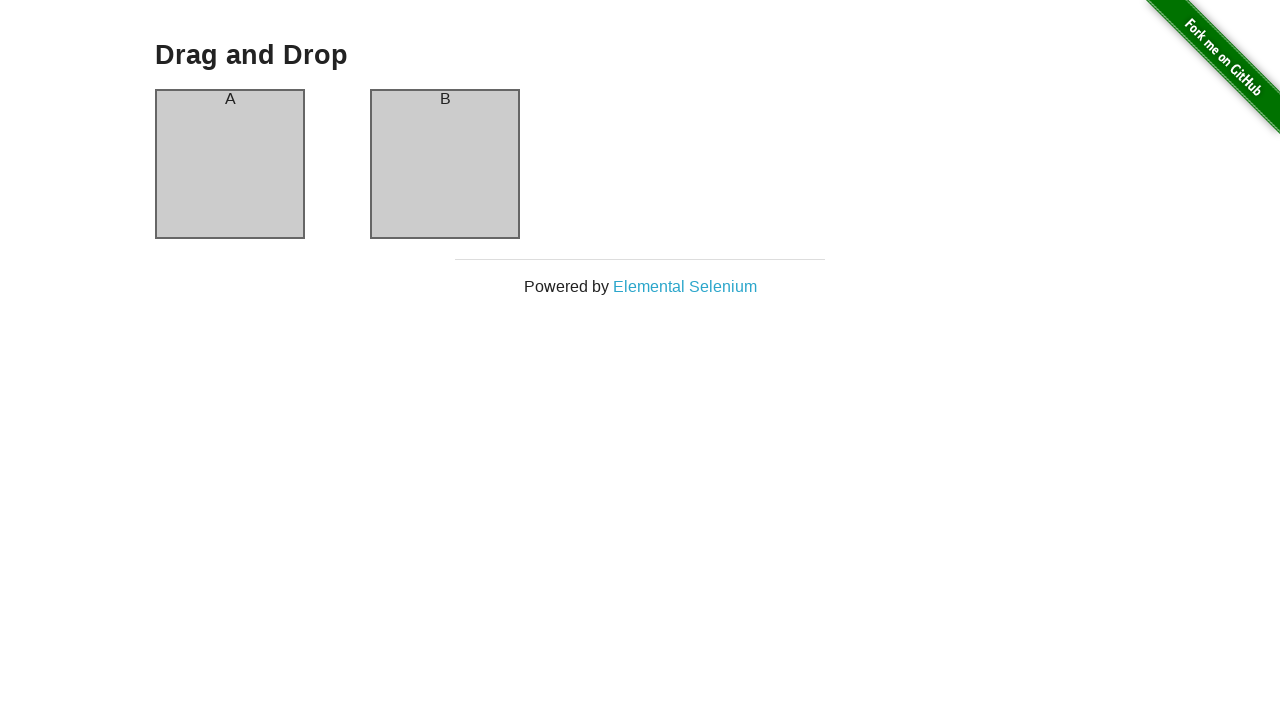

Moved mouse to center of column A at (230, 164)
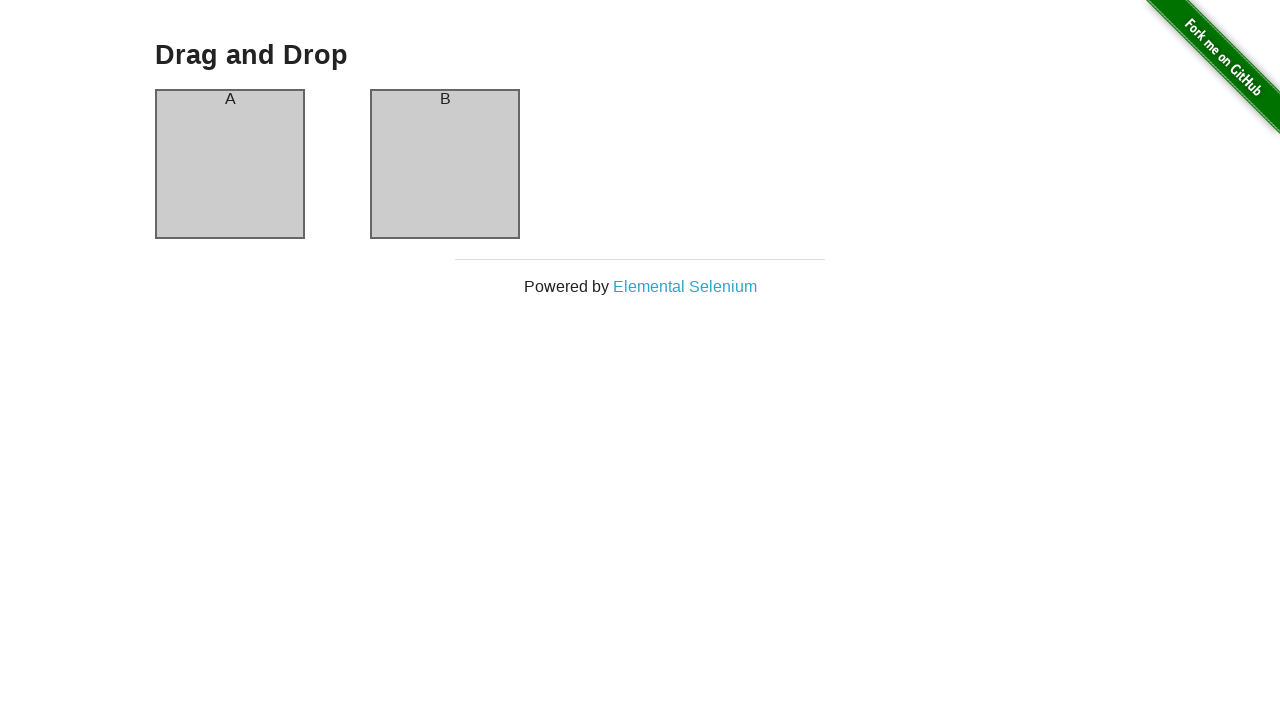

Pressed mouse button down on column A at (230, 164)
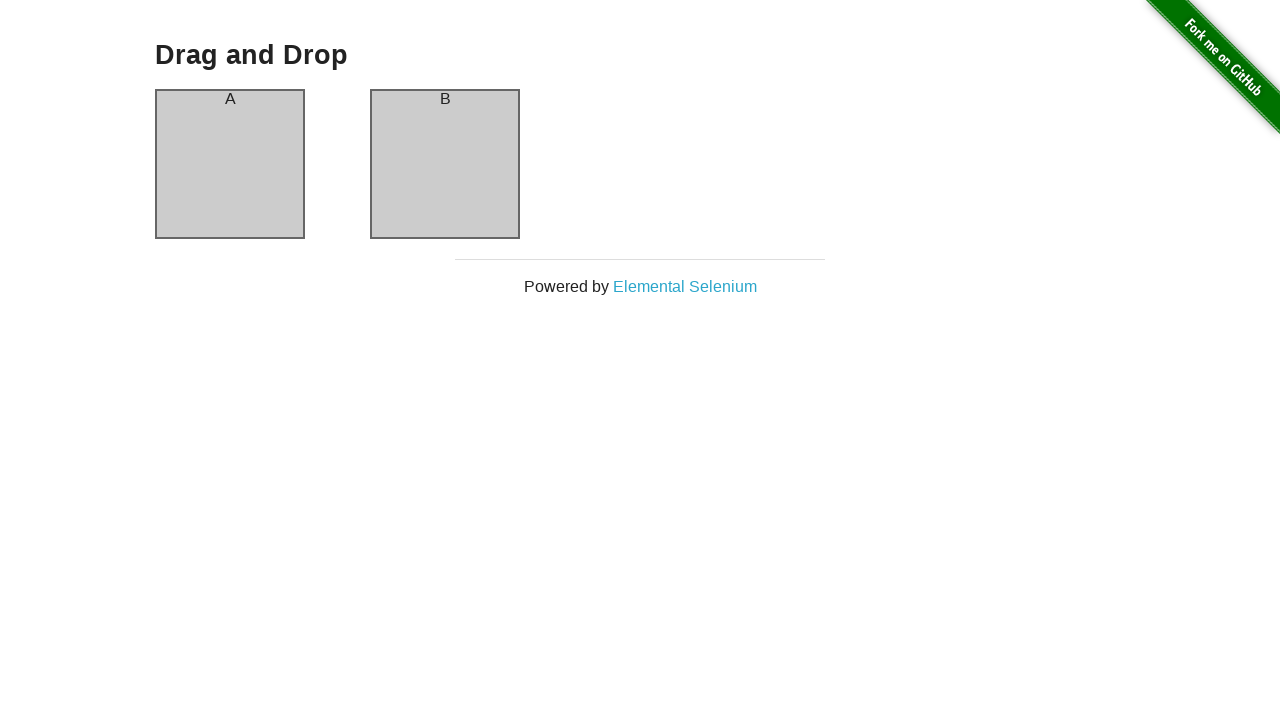

Dragged mouse to center of column B at (445, 164)
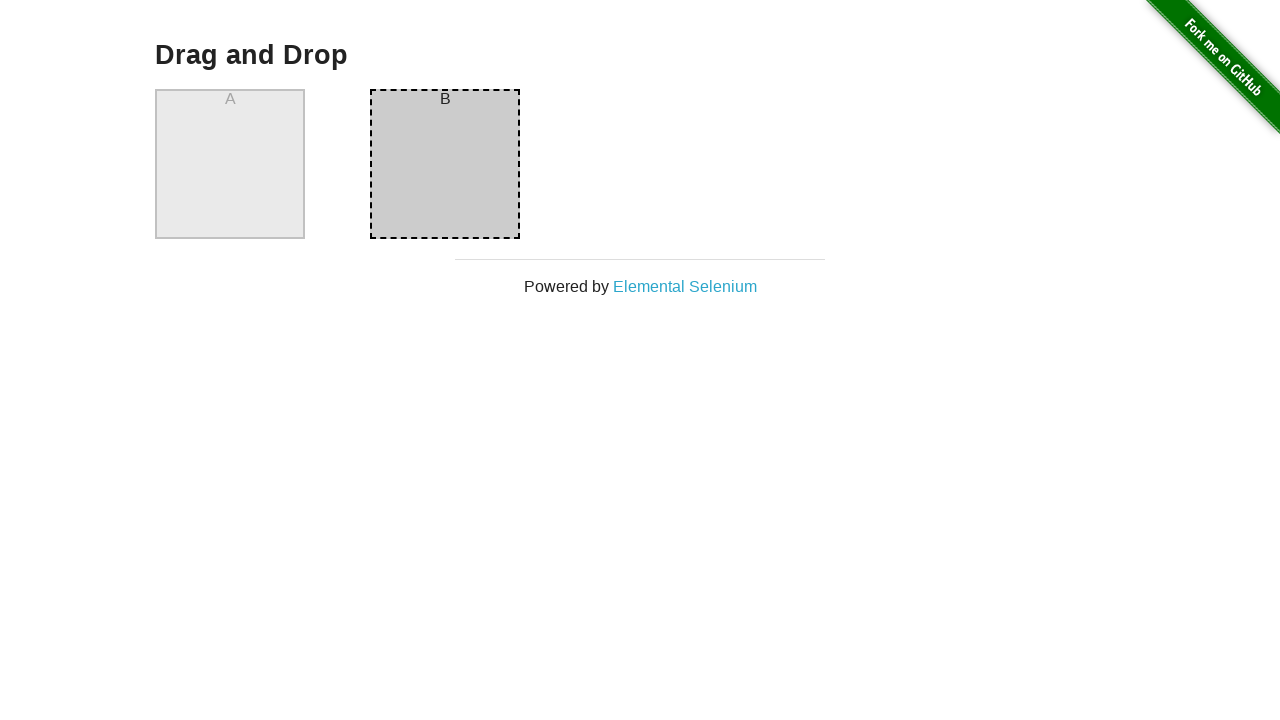

Released mouse button to complete drag and drop at (445, 164)
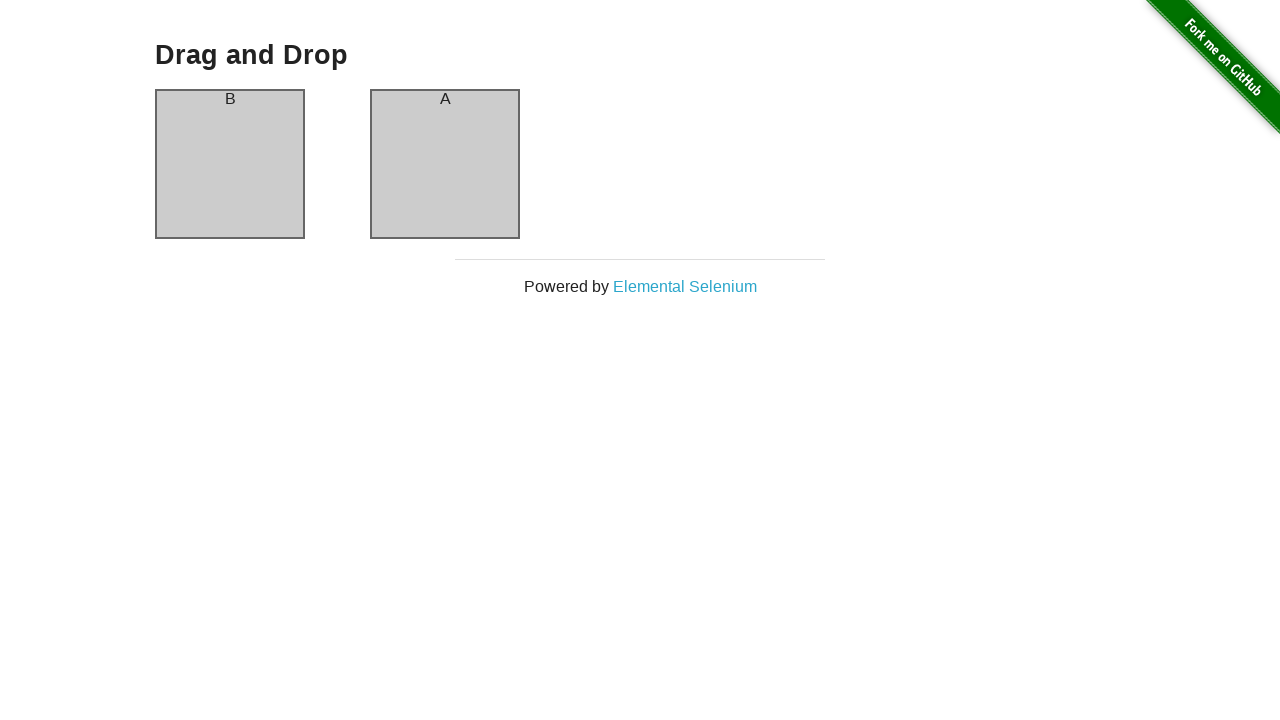

Verified that column A now contains 'B'
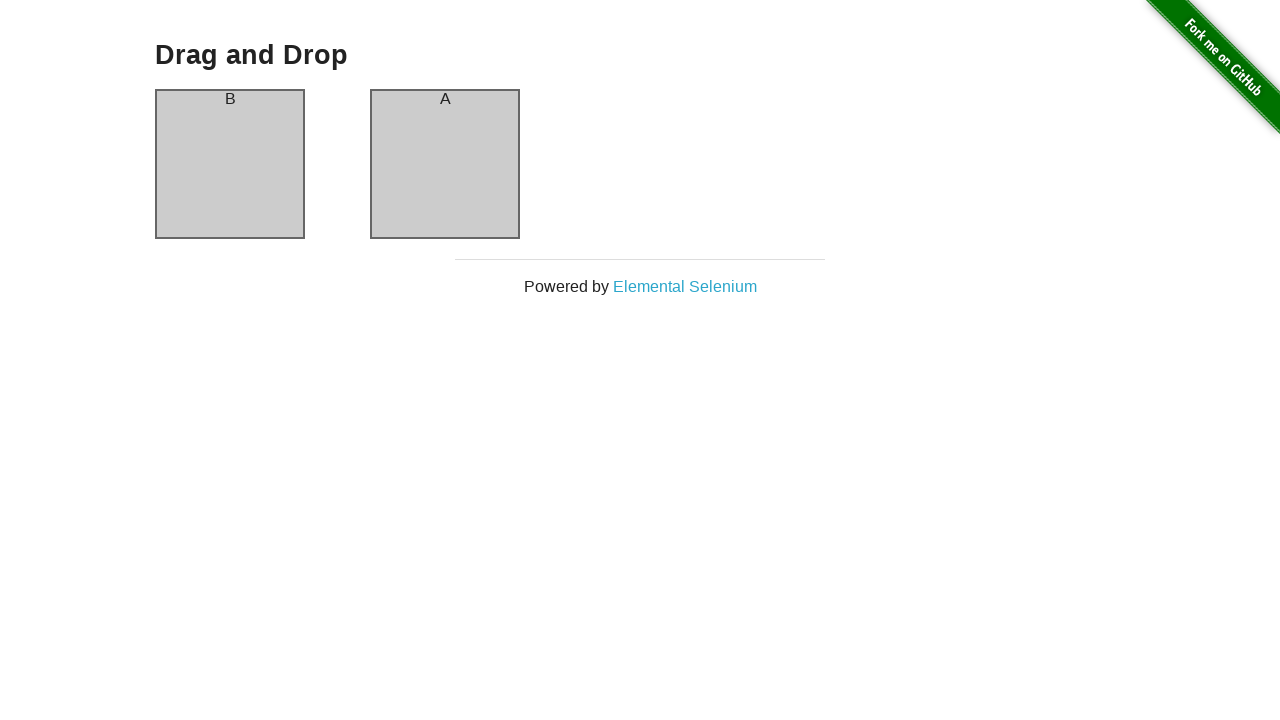

Verified that column B now contains 'A' - drag and drop successful
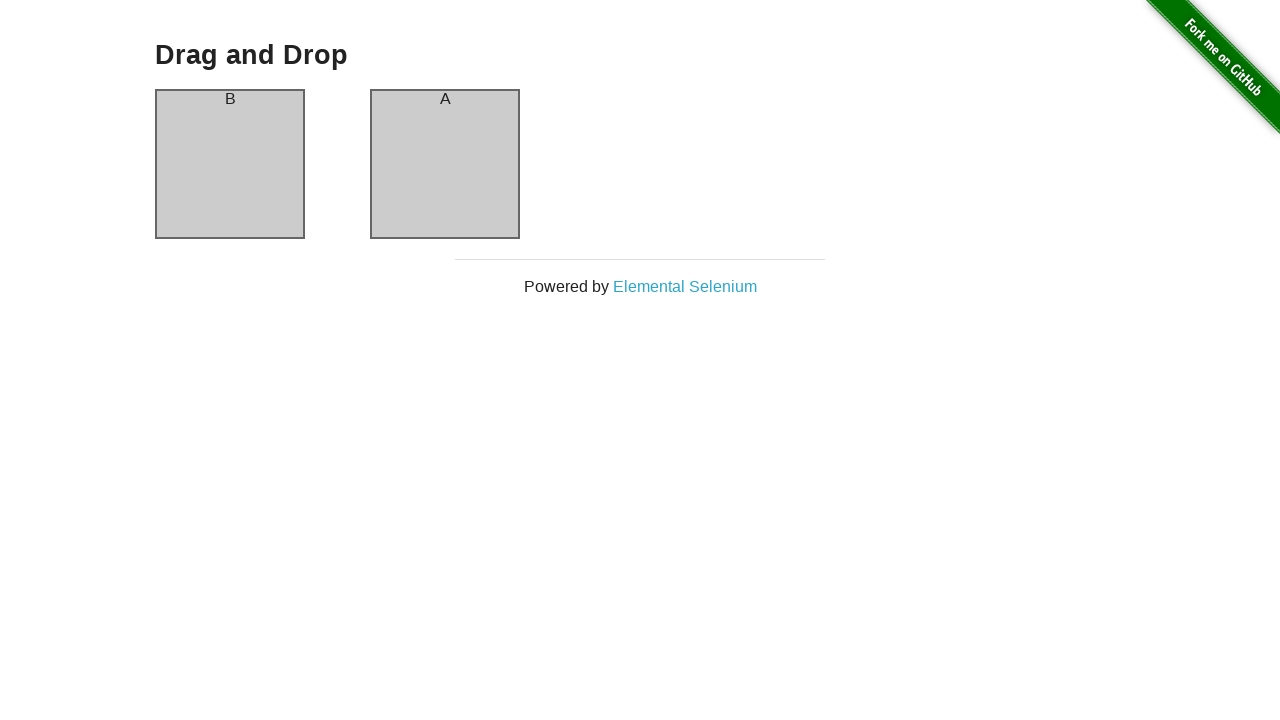

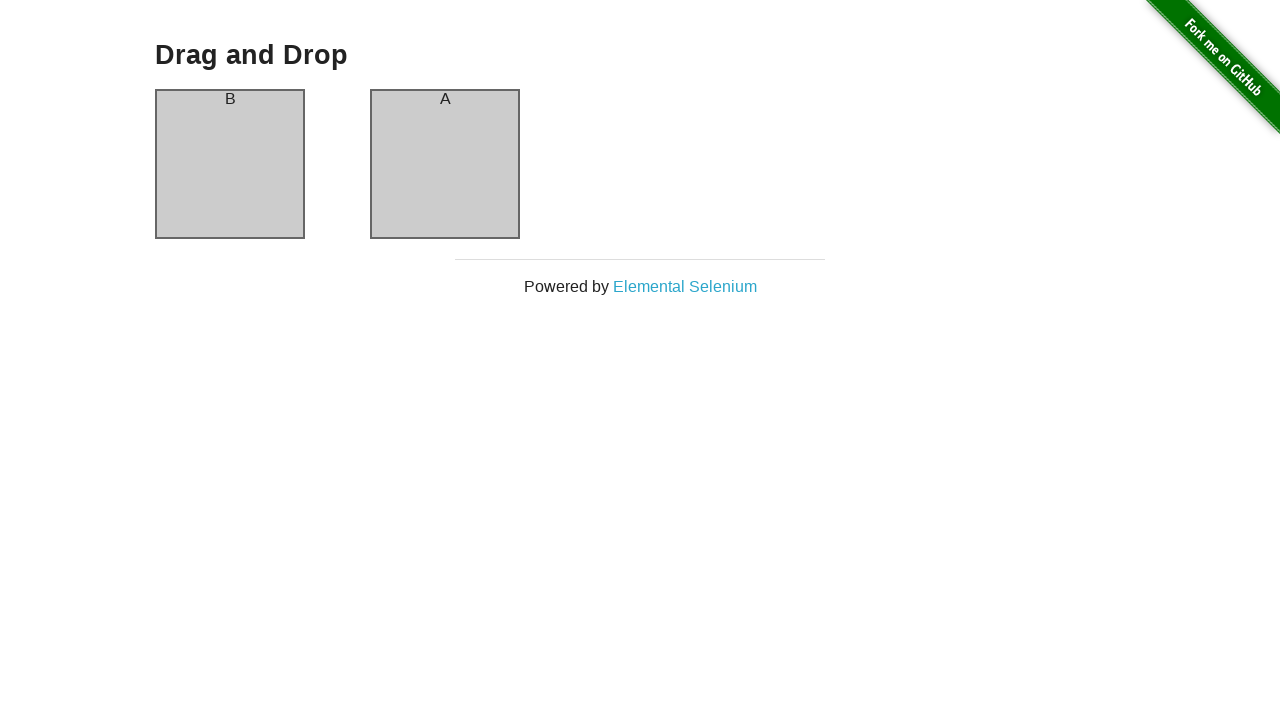